Gets the size and position of a range input element

Starting URL: https://www.selenium.dev/selenium/web/inputs.html

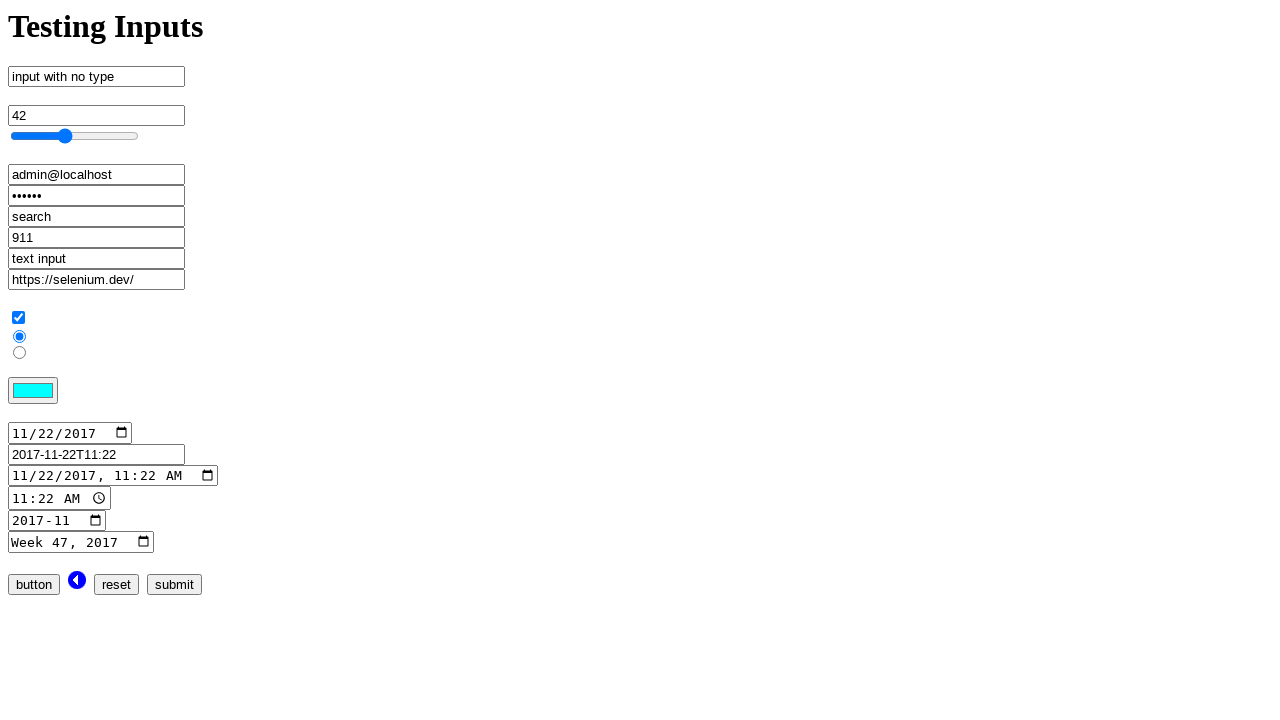

Waited for range input element to be present
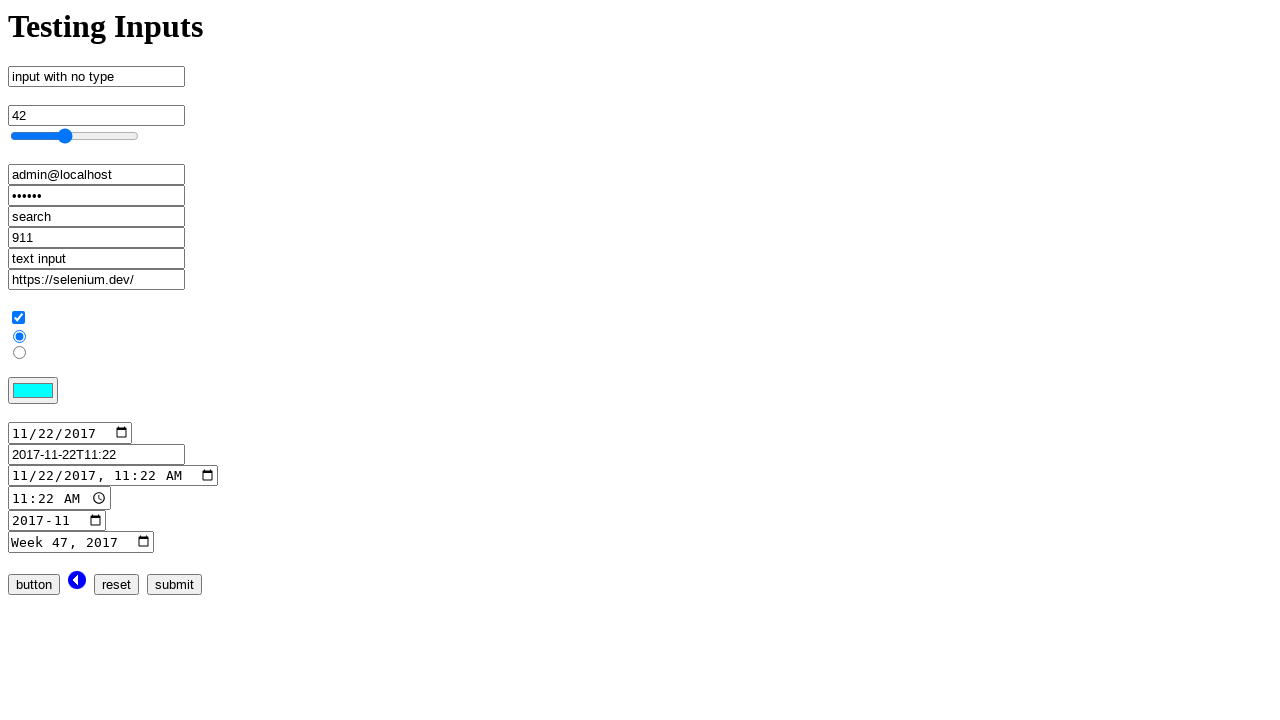

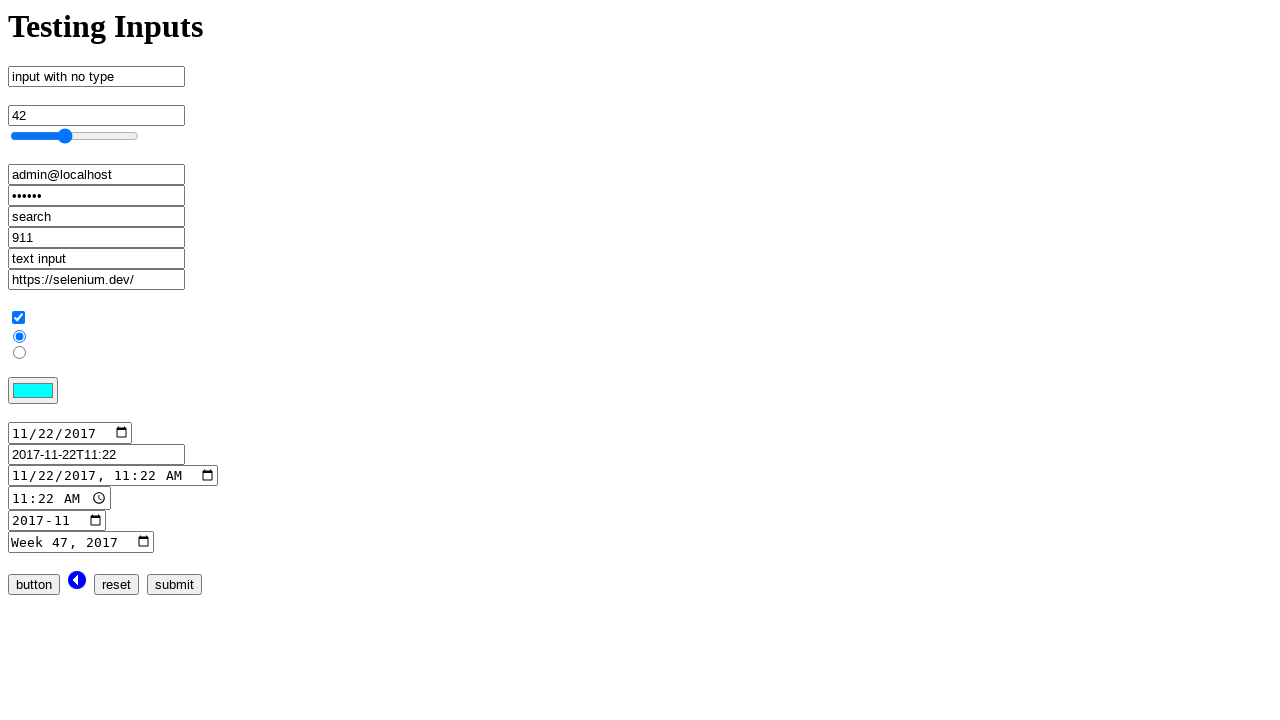